Tests handling of nested iframes by navigating to the iframe section, switching to an outer iframe, then an inner iframe, and filling a text input field

Starting URL: http://demo.automationtesting.in/Frames.html

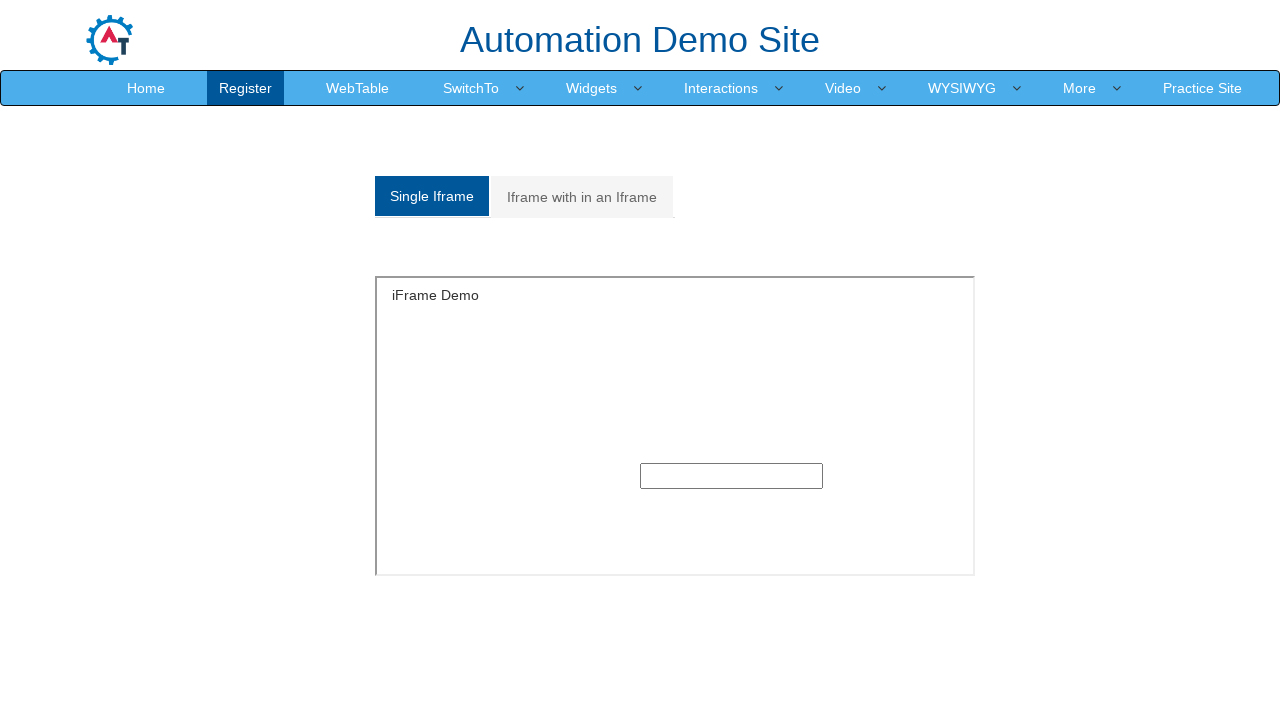

Clicked on 'Iframe with in an Iframe' tab at (582, 197) on xpath=//a[normalize-space()='Iframe with in an Iframe']
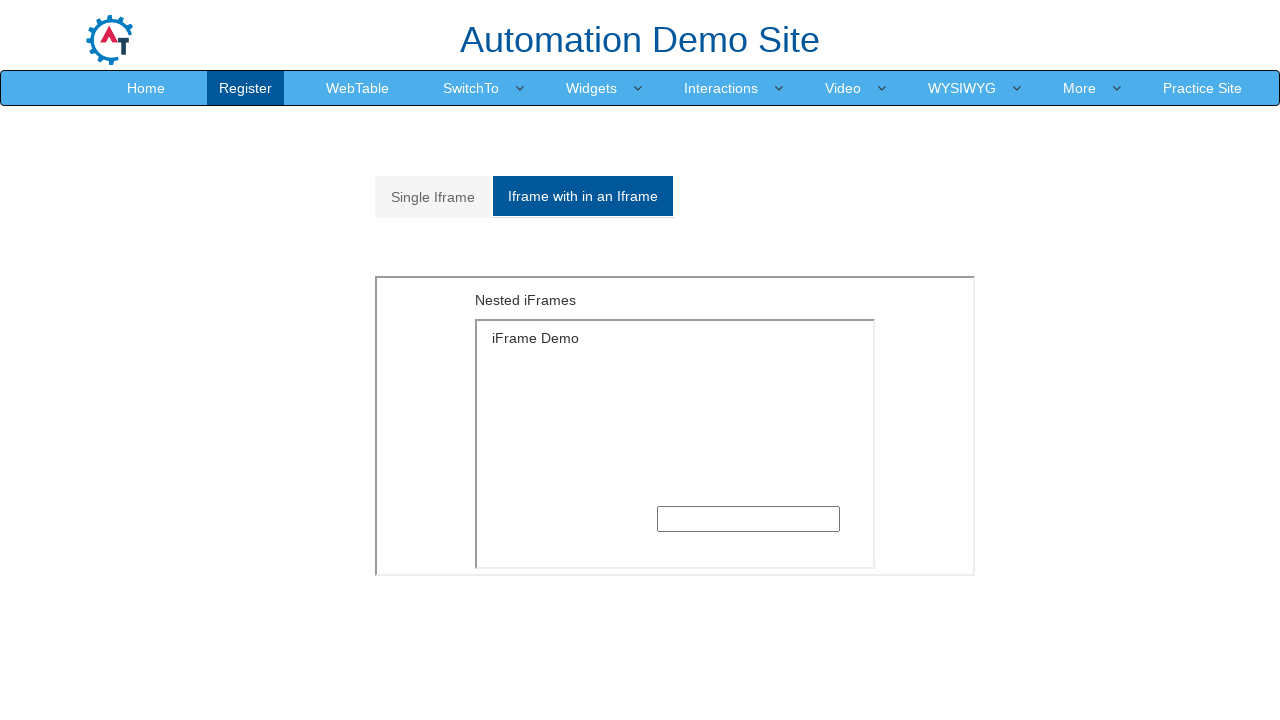

Located and switched to outer iframe with src='MultipleFrames.html'
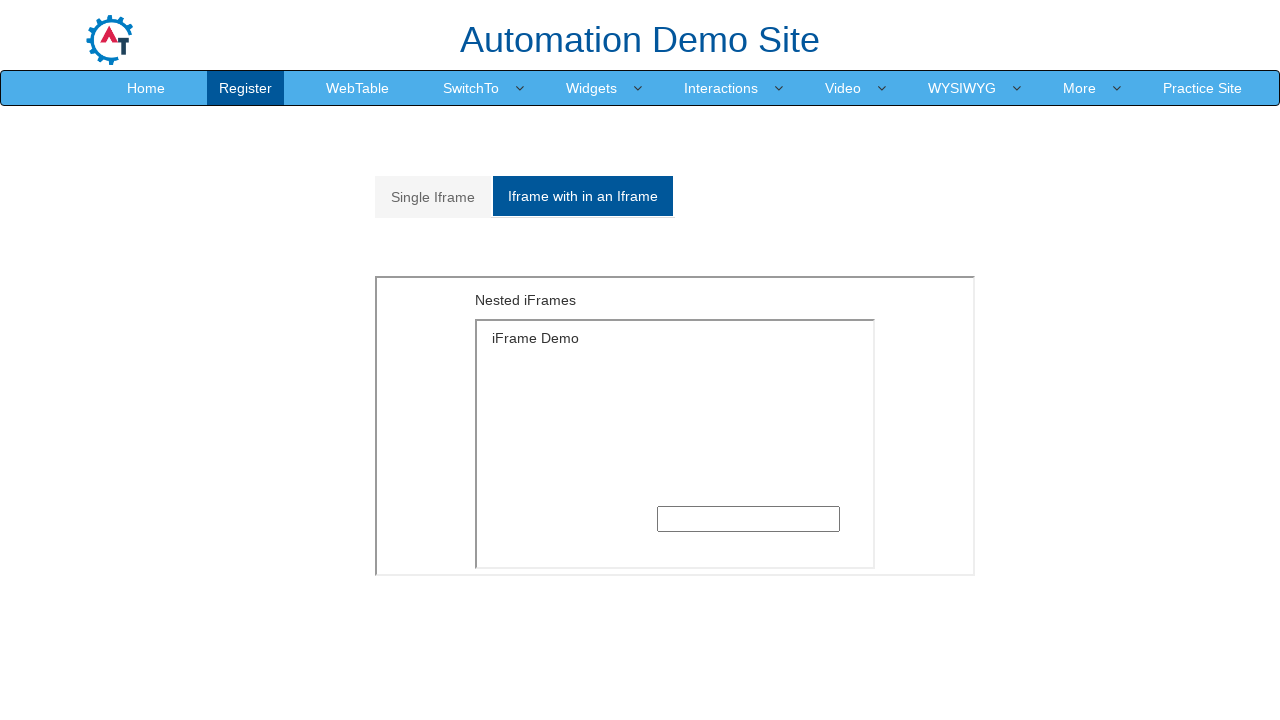

Located and switched to inner iframe within outer iframe
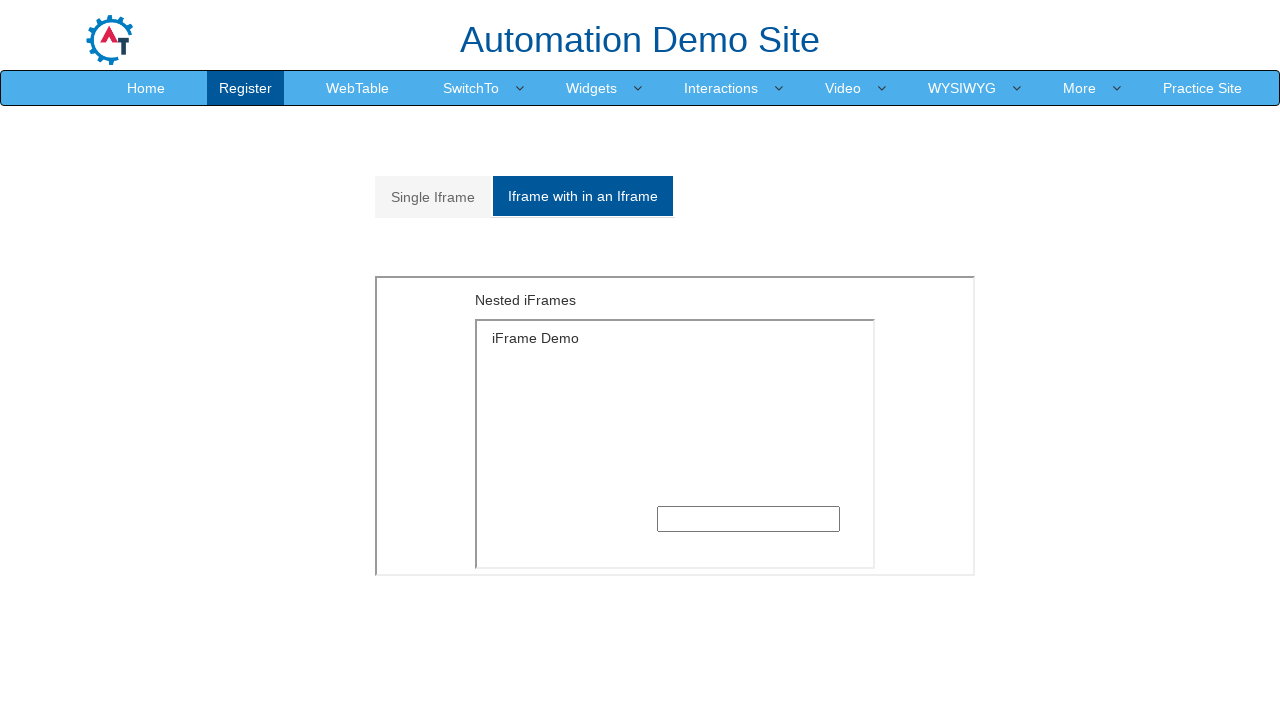

Filled text input field with 'Welcome' in nested iframe on iframe[src='MultipleFrames.html'] >> internal:control=enter-frame >> iframe >> i
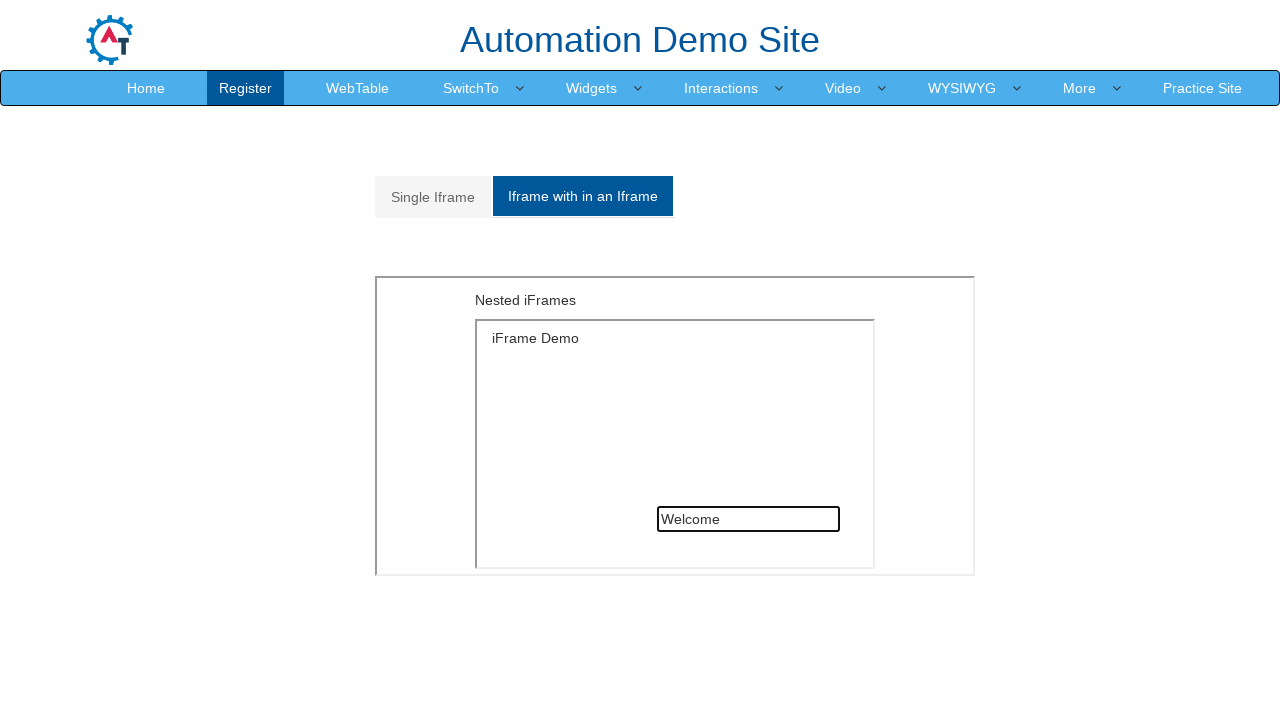

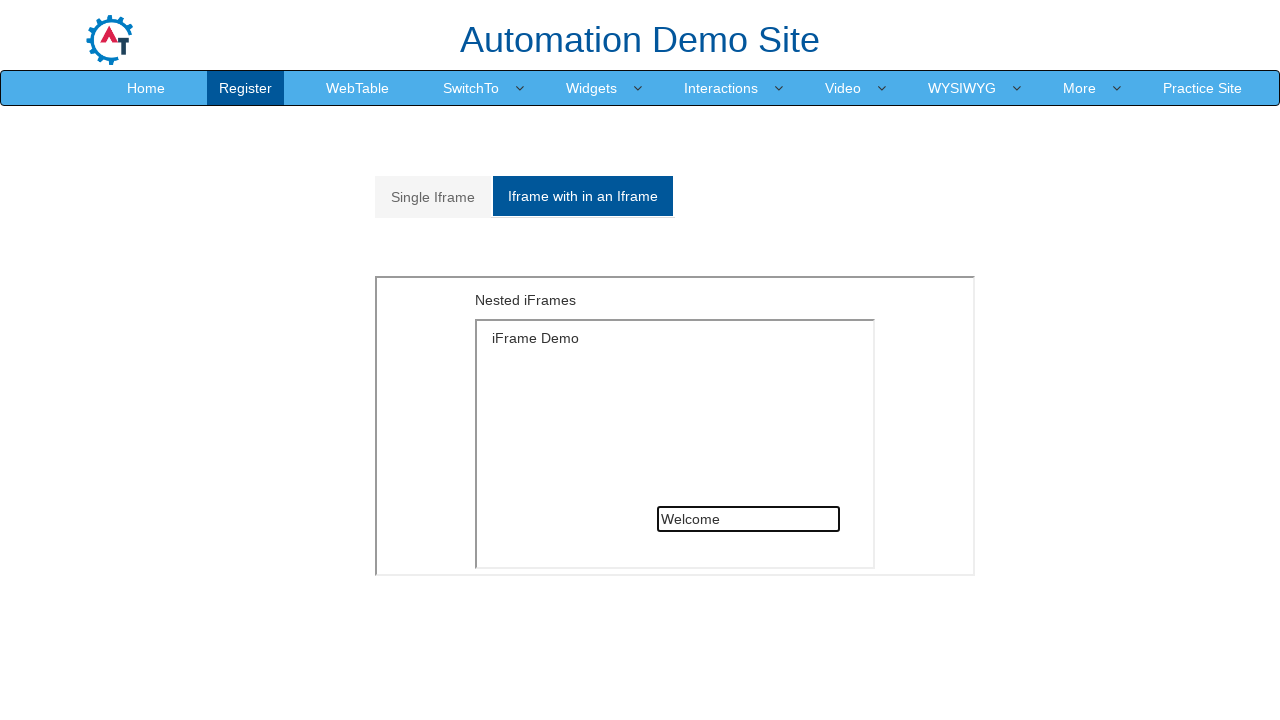